Tests form input fields, radio buttons, and checkboxes on a practice form by filling in name fields, selecting gender, and toggling hobby checkboxes

Starting URL: https://demoqa.com/automation-practice-form

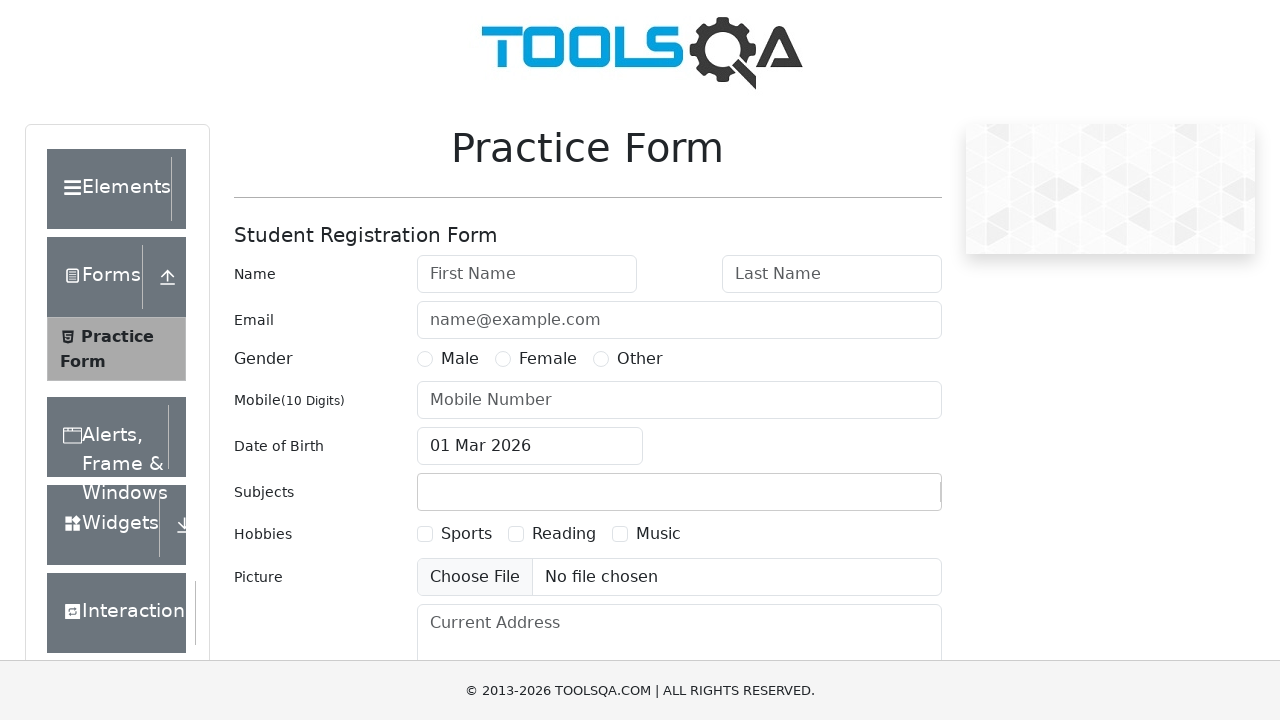

Filled first name input with 'John' on input#firstName
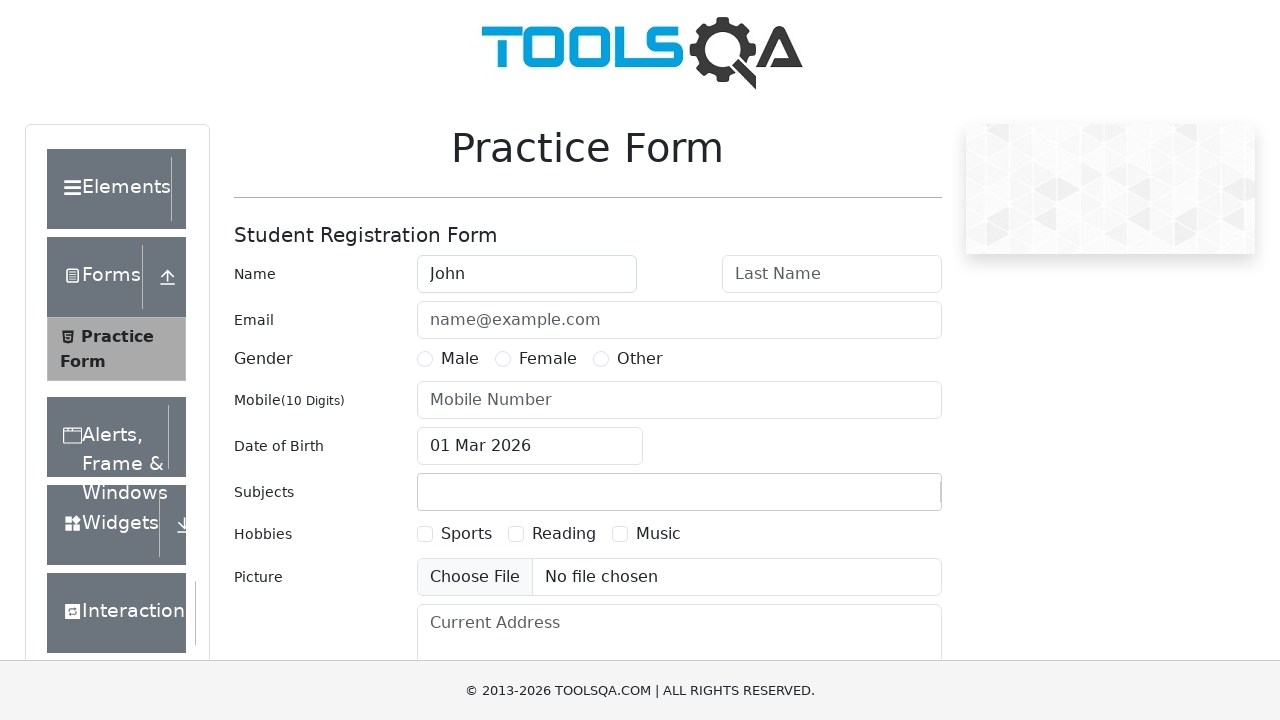

Filled last name input with 'Doe' on input#lastName
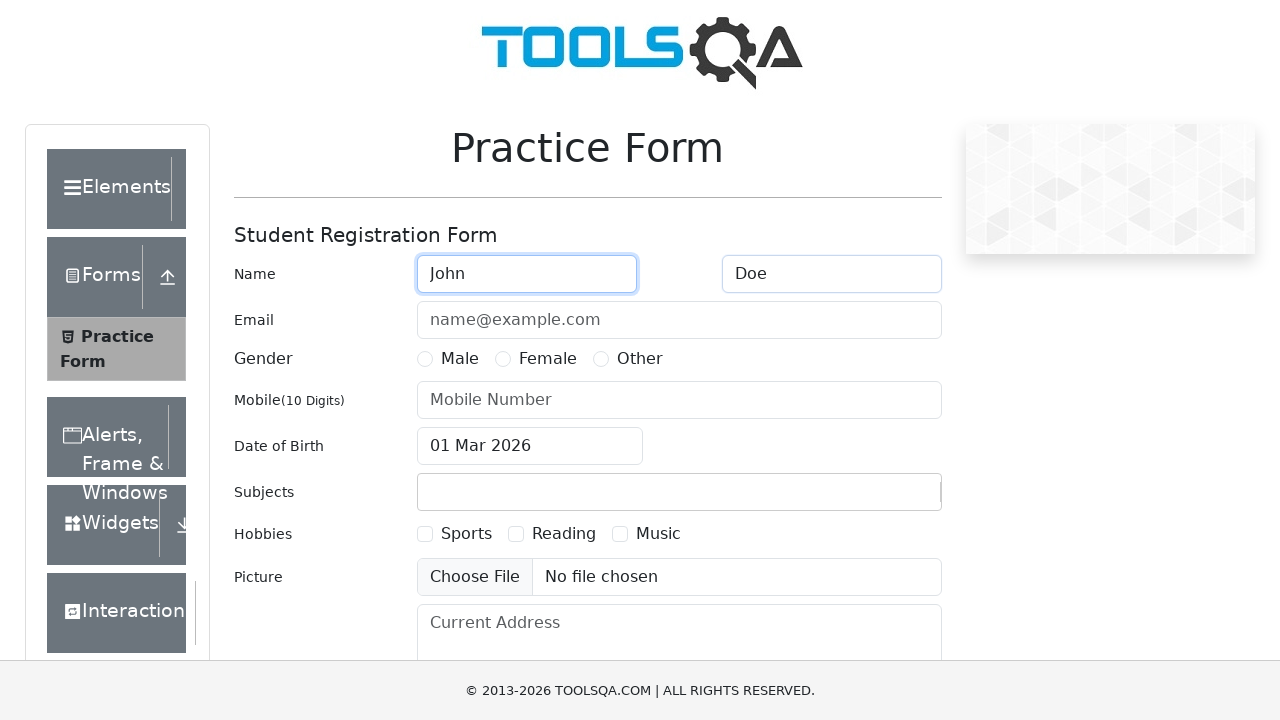

Selected Male gender radio button at (460, 359) on label:text("Male")
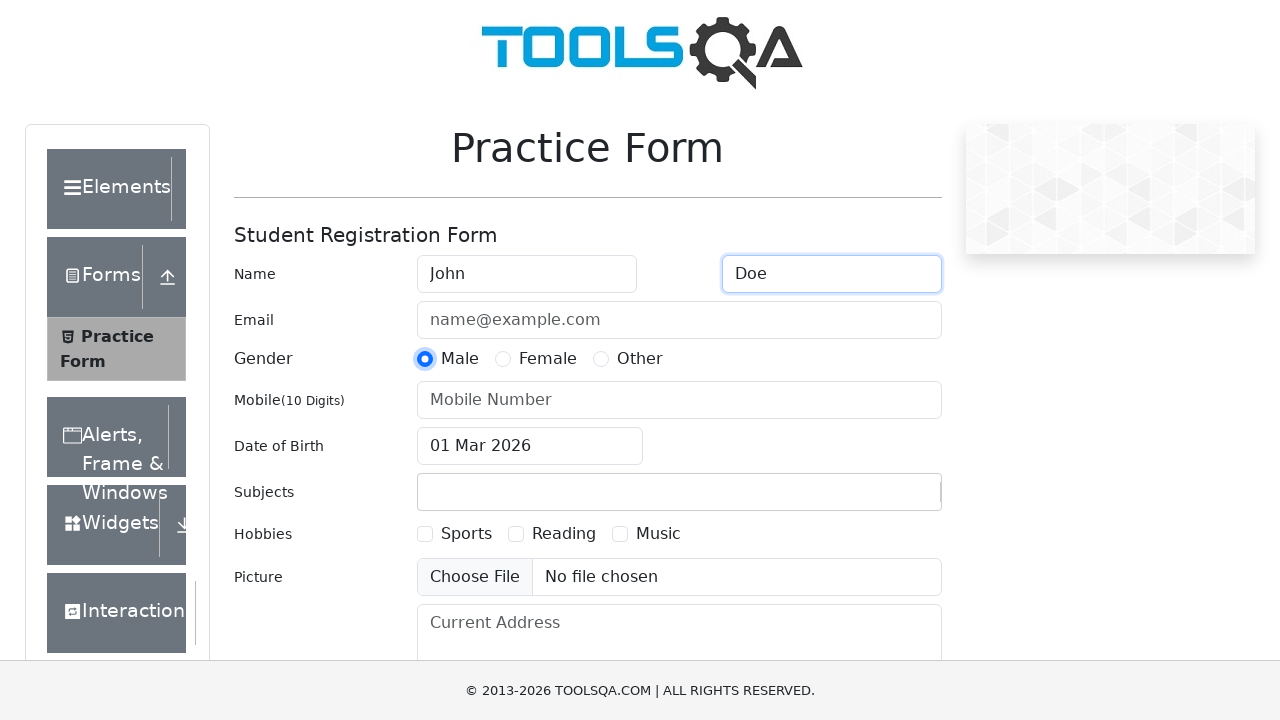

Checked Sports hobby checkbox at (466, 534) on label:text("Sports")
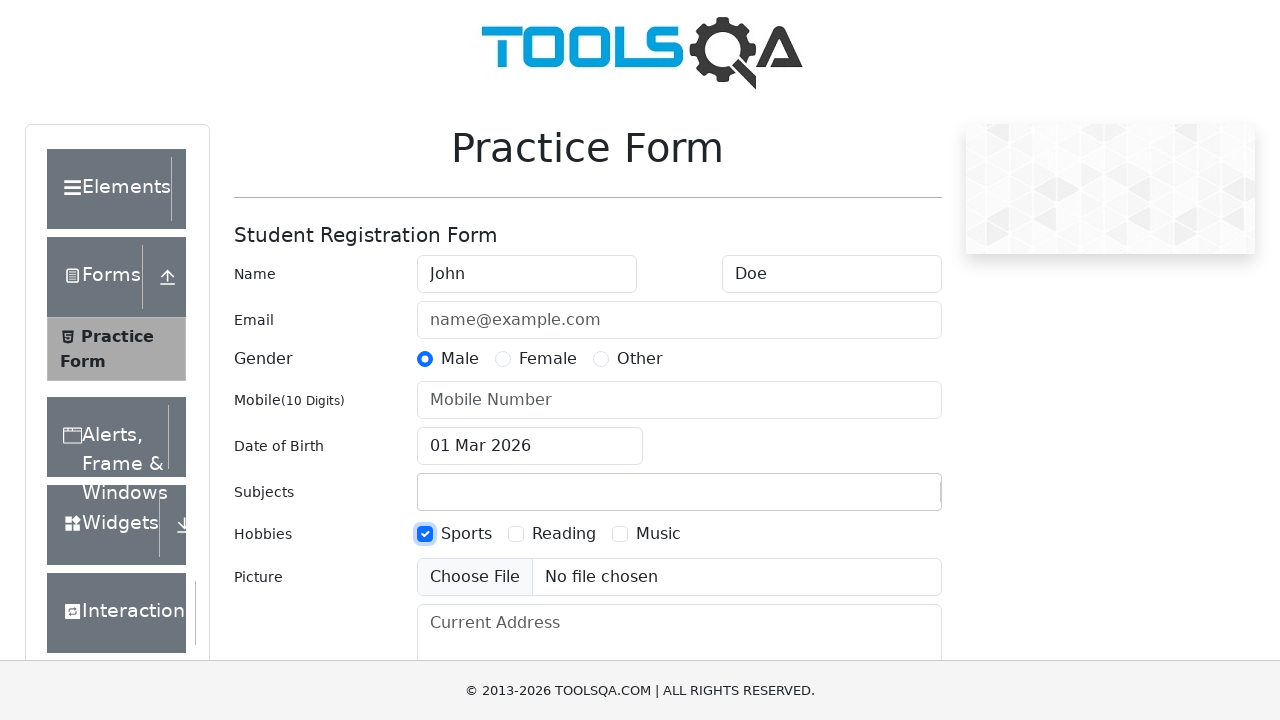

Unchecked Sports hobby checkbox at (466, 534) on label:text("Sports")
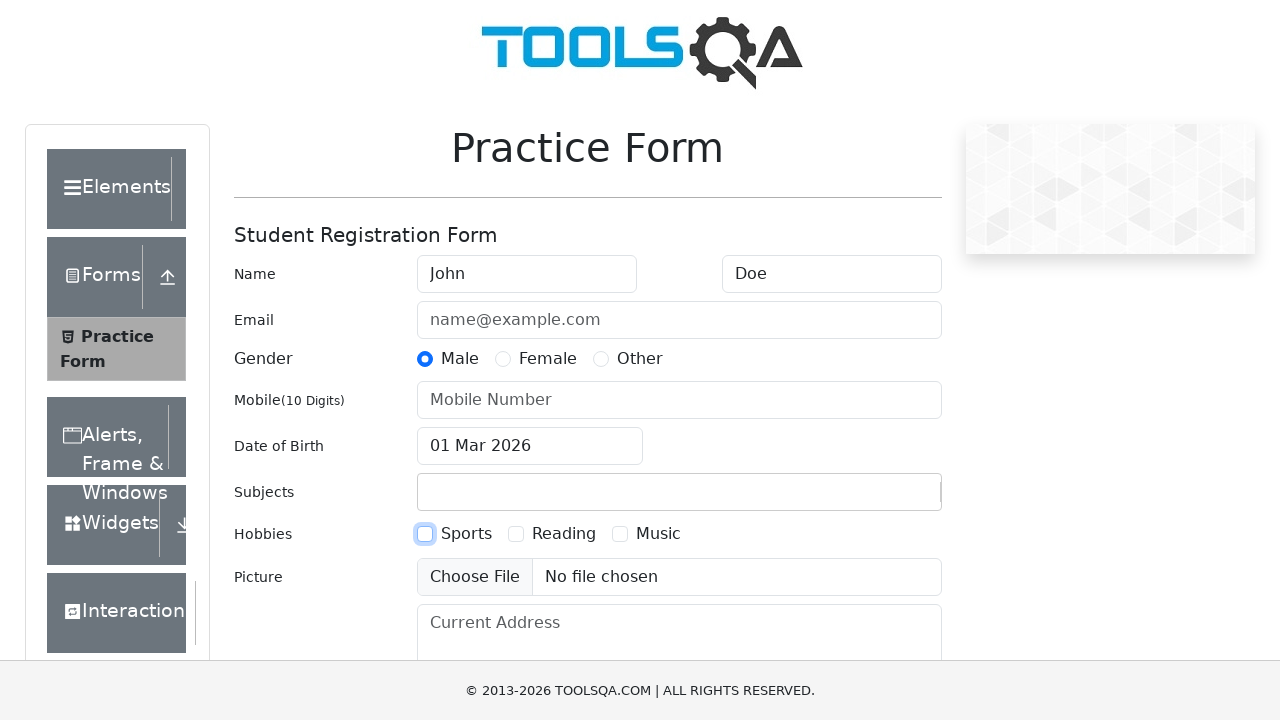

Checked Reading hobby checkbox at (564, 534) on label:text("Reading")
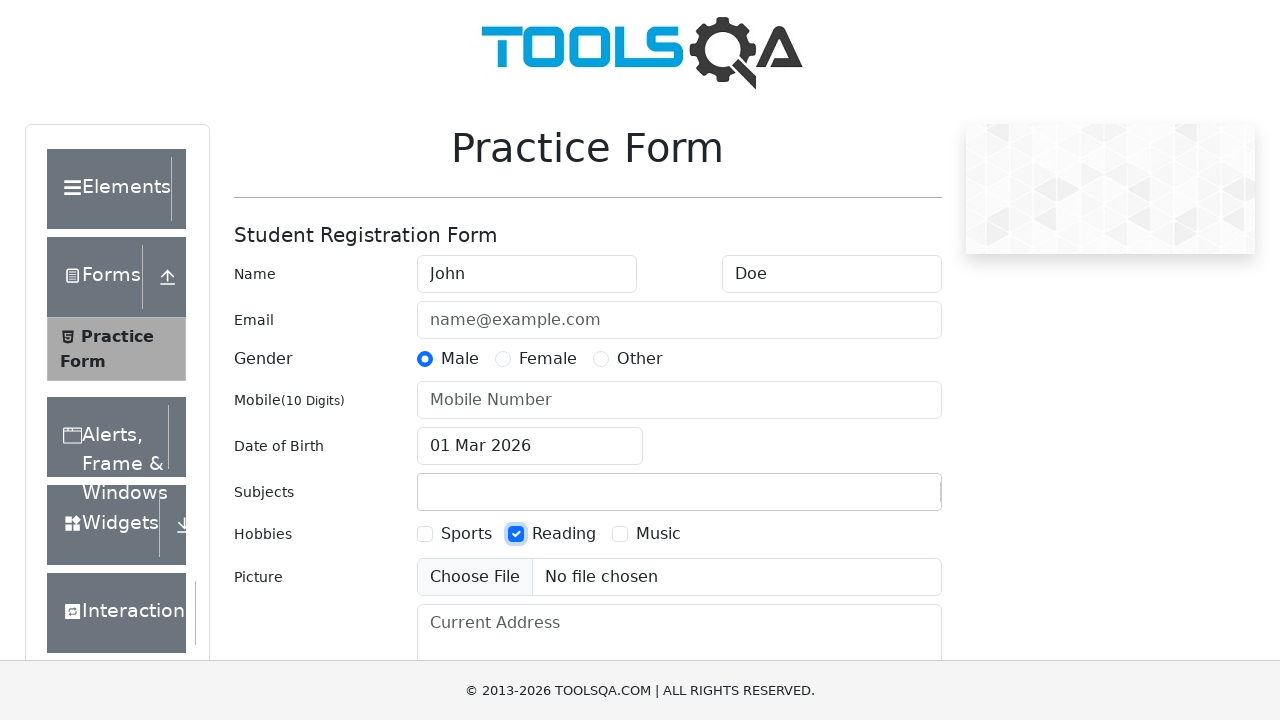

Checked Music hobby checkbox at (658, 534) on label:text("Music")
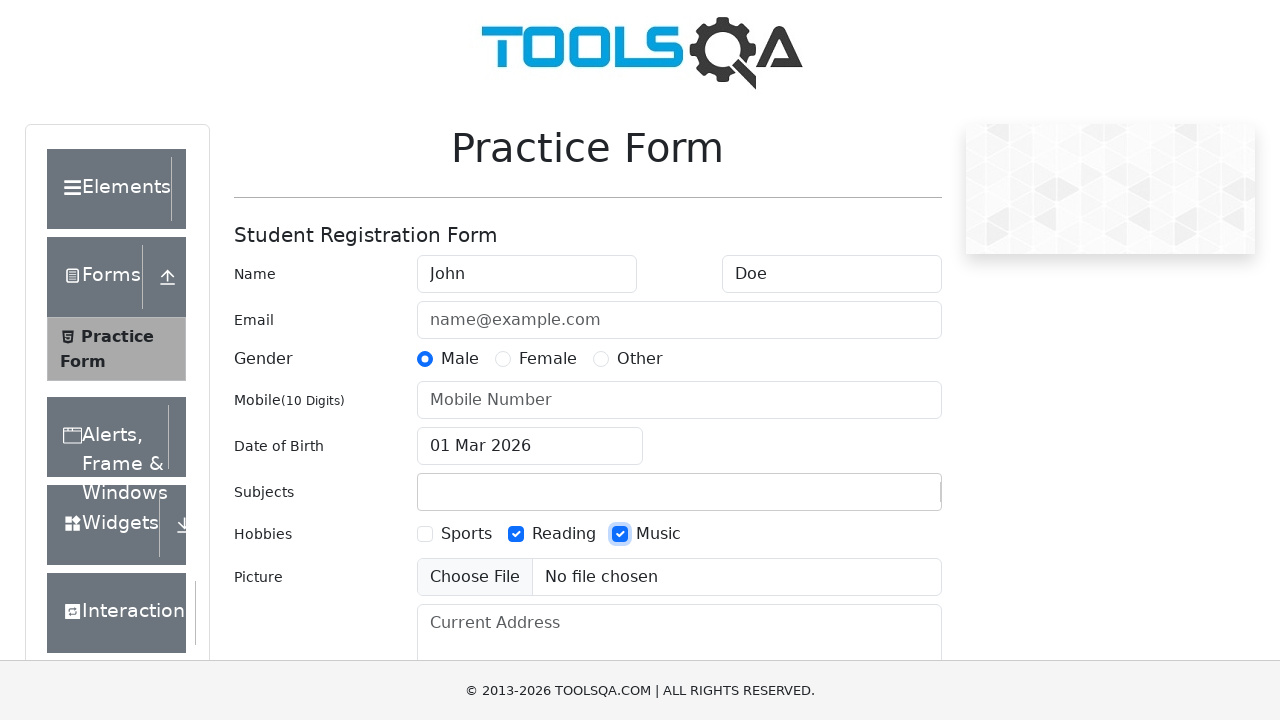

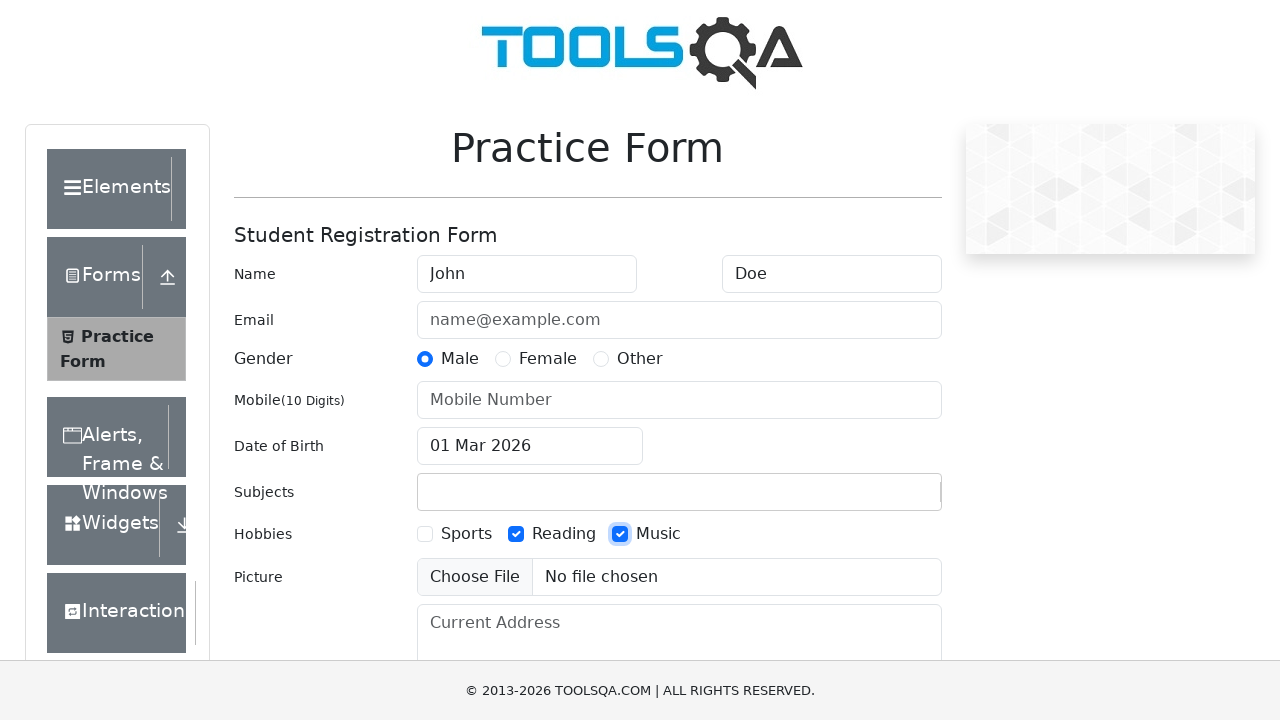